Tests clicking the "Add New Record" button on the web tables page to open the add record form.

Starting URL: https://demoqa.com/webtables

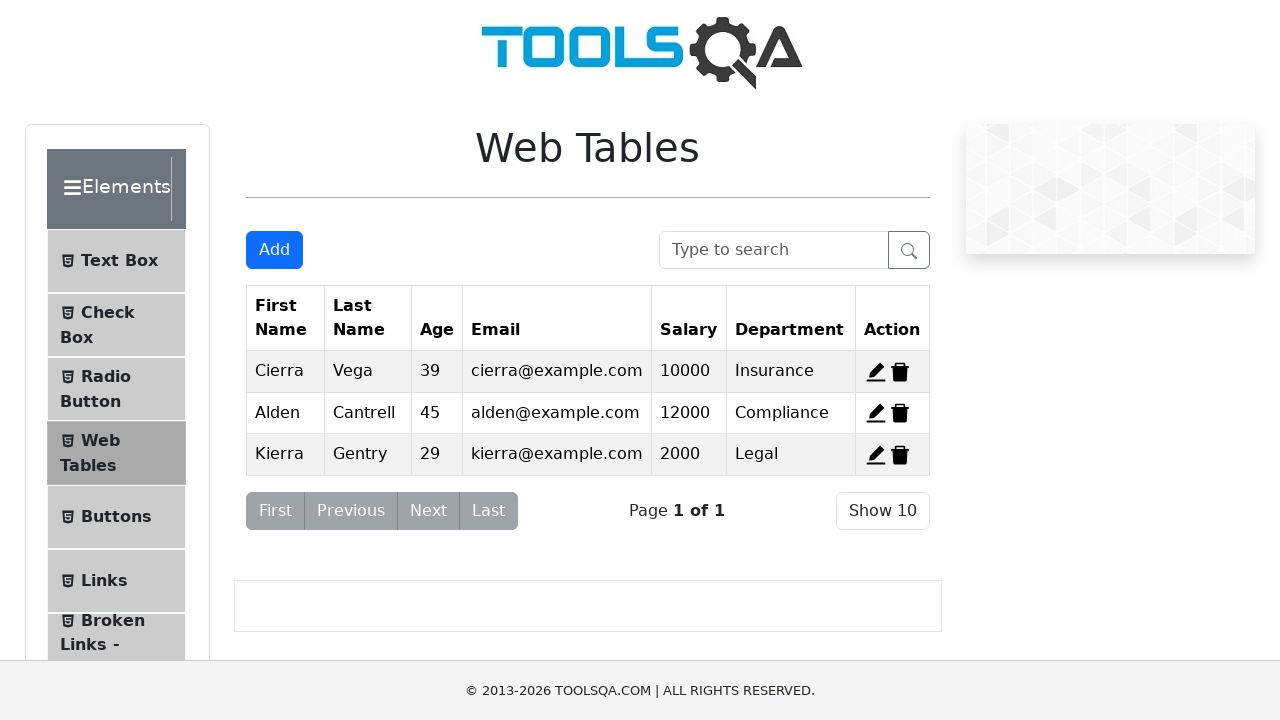

Clicked 'Add New Record' button to open add record form at (274, 250) on button#addNewRecordButton
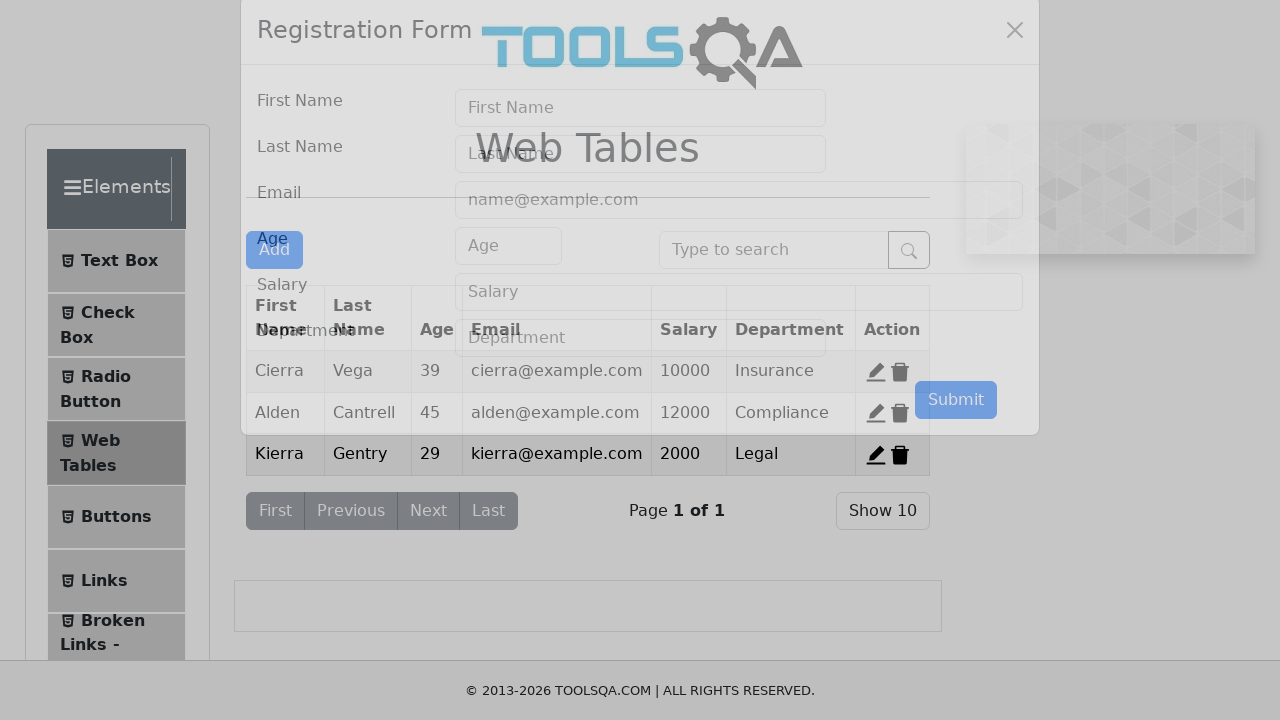

Add record form modal appeared with first name input field
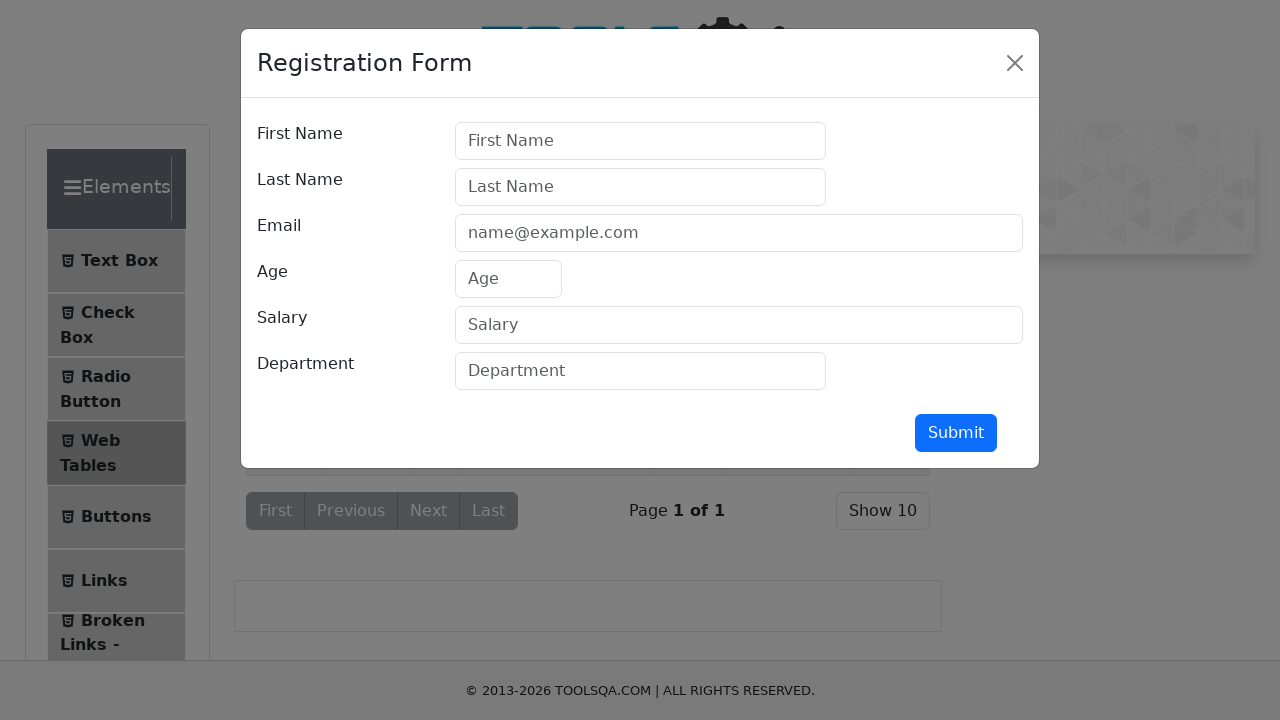

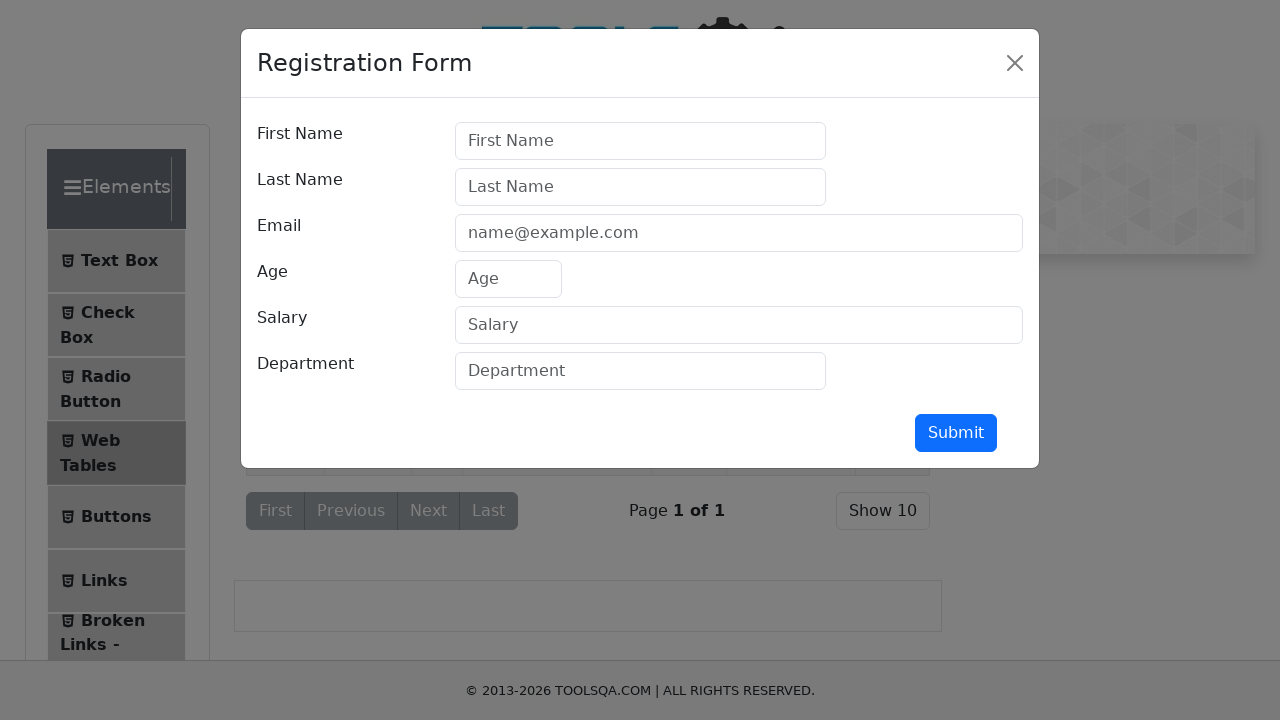